Tests double-click functionality on W3Schools by double-clicking text in an iframe to change its color and verifying the style attribute contains "red"

Starting URL: https://www.w3schools.com/tags/tryit.asp?filename=tryhtml5_ev_ondblclick2

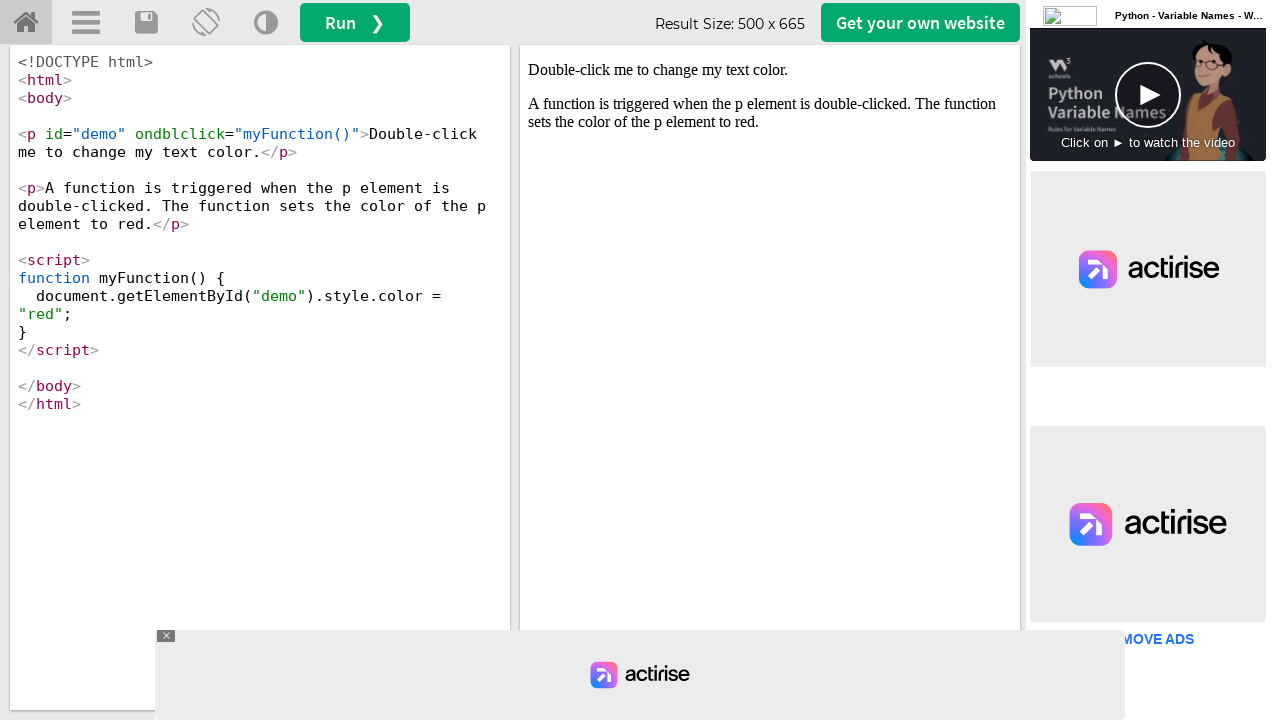

Located iframe with id 'iframeResult'
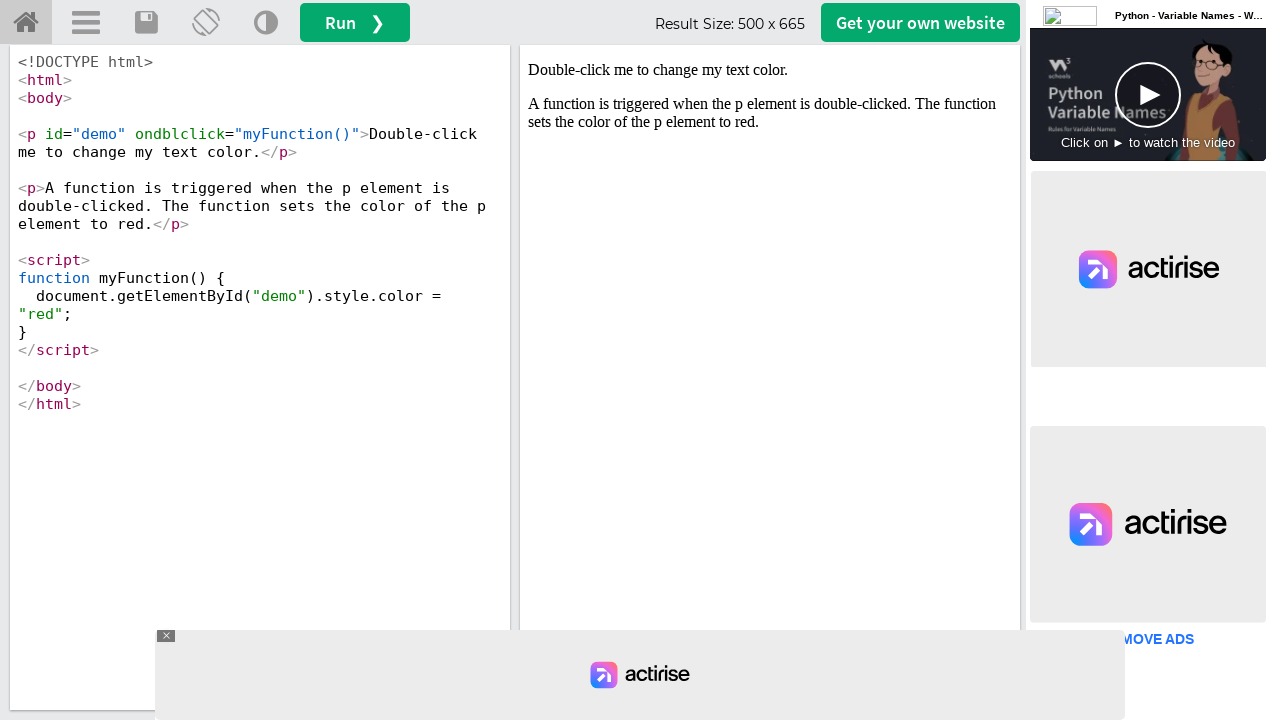

Double-clicked on paragraph element with id 'demo' to change its color at (770, 70) on iframe#iframeResult >> internal:control=enter-frame >> p#demo
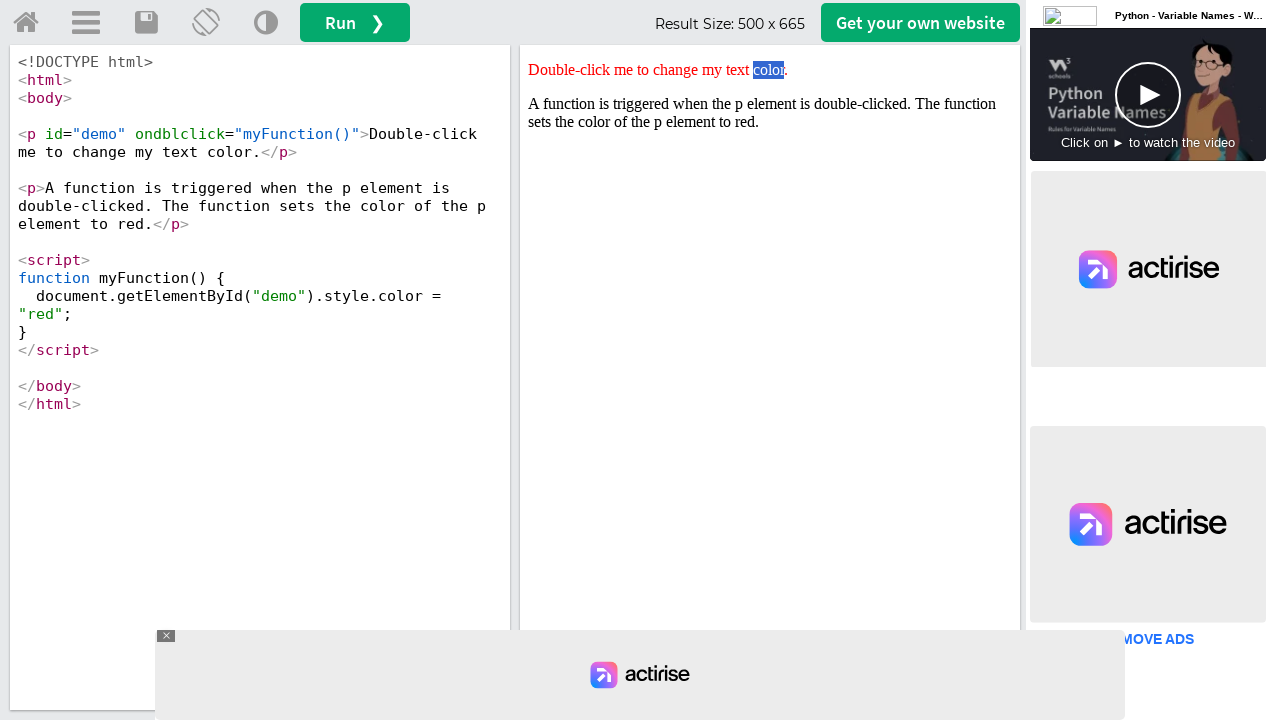

Retrieved style attribute from paragraph element
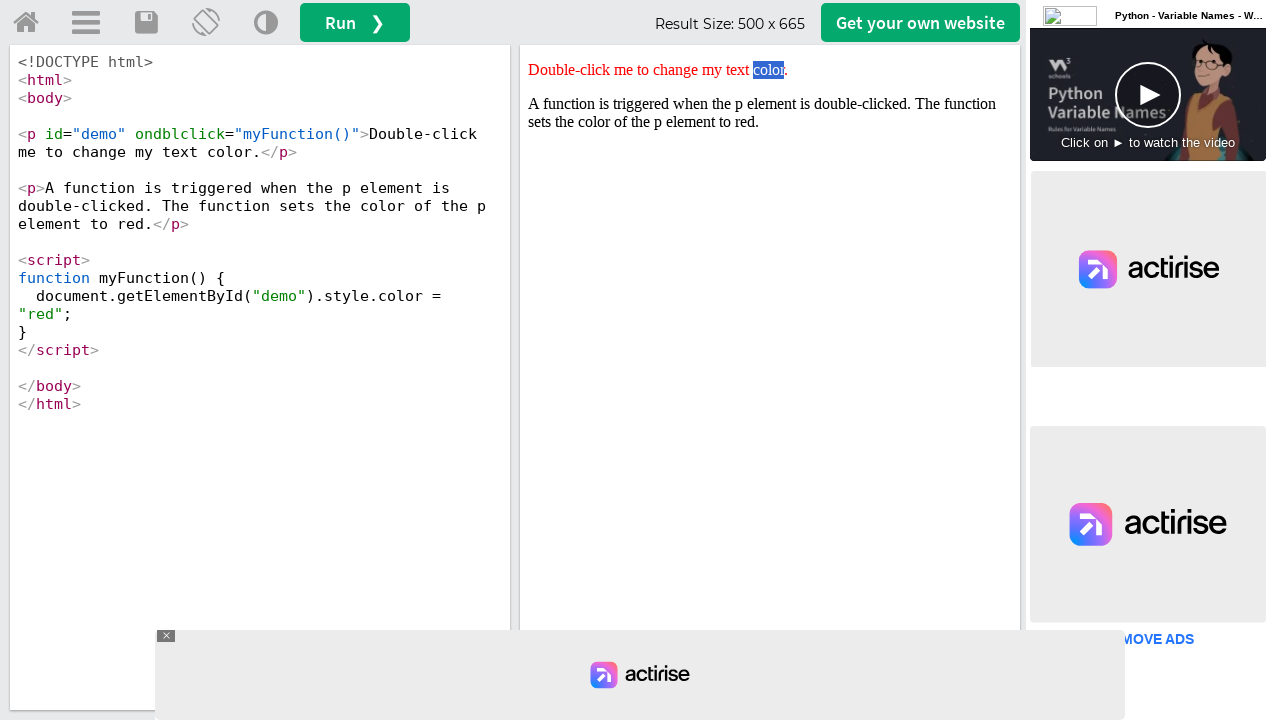

Verified that style attribute contains 'red'
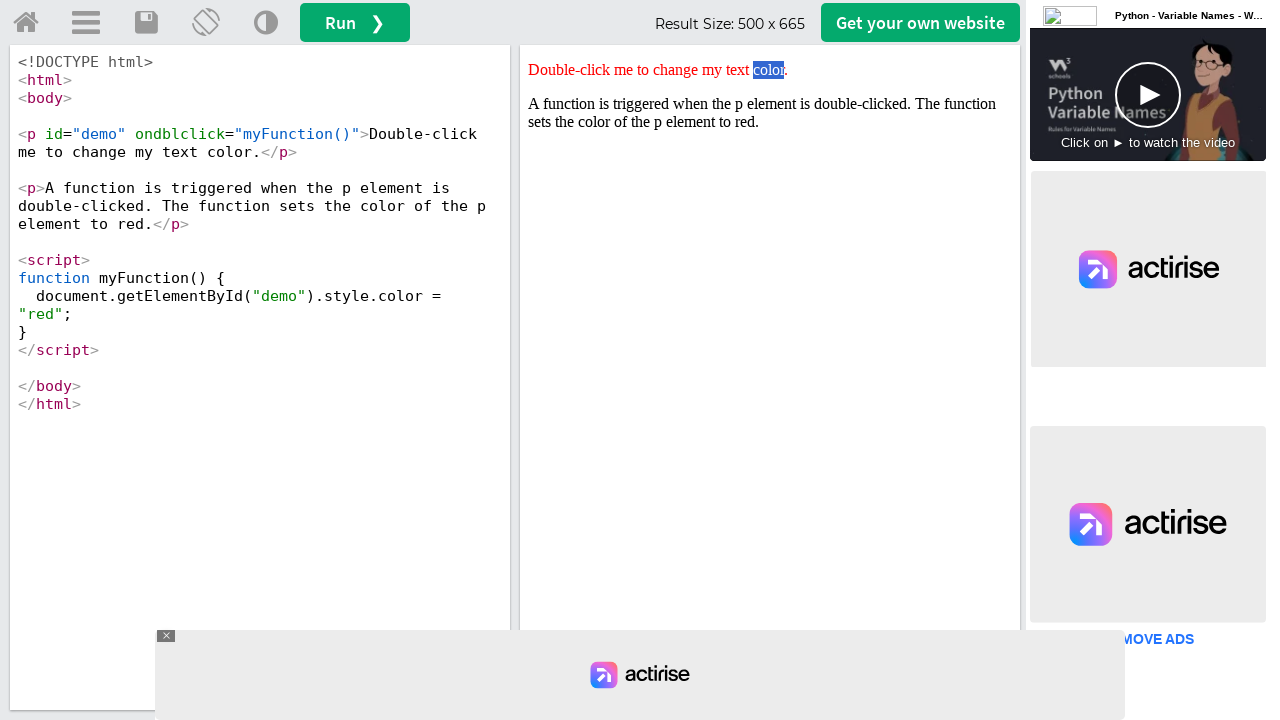

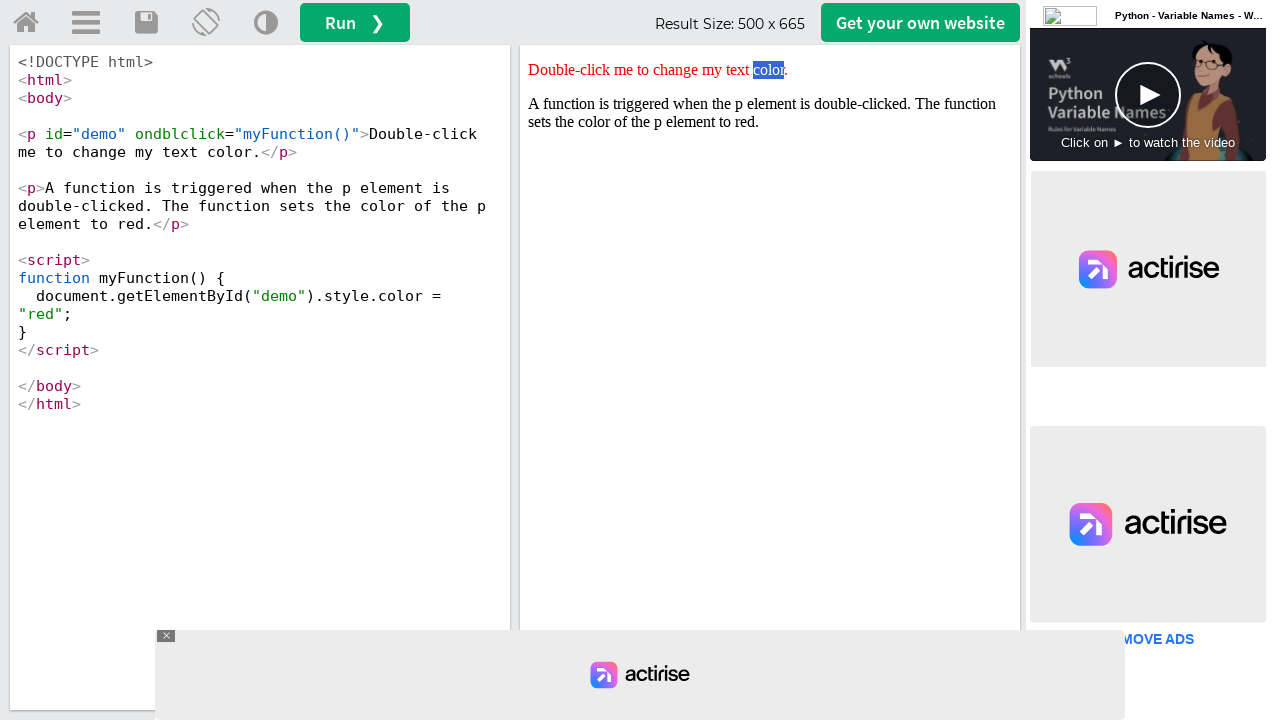